Tests frame switching functionality by entering text in multiple frames and nested frames

Starting URL: https://ui.vision/demo/webtest/frames/

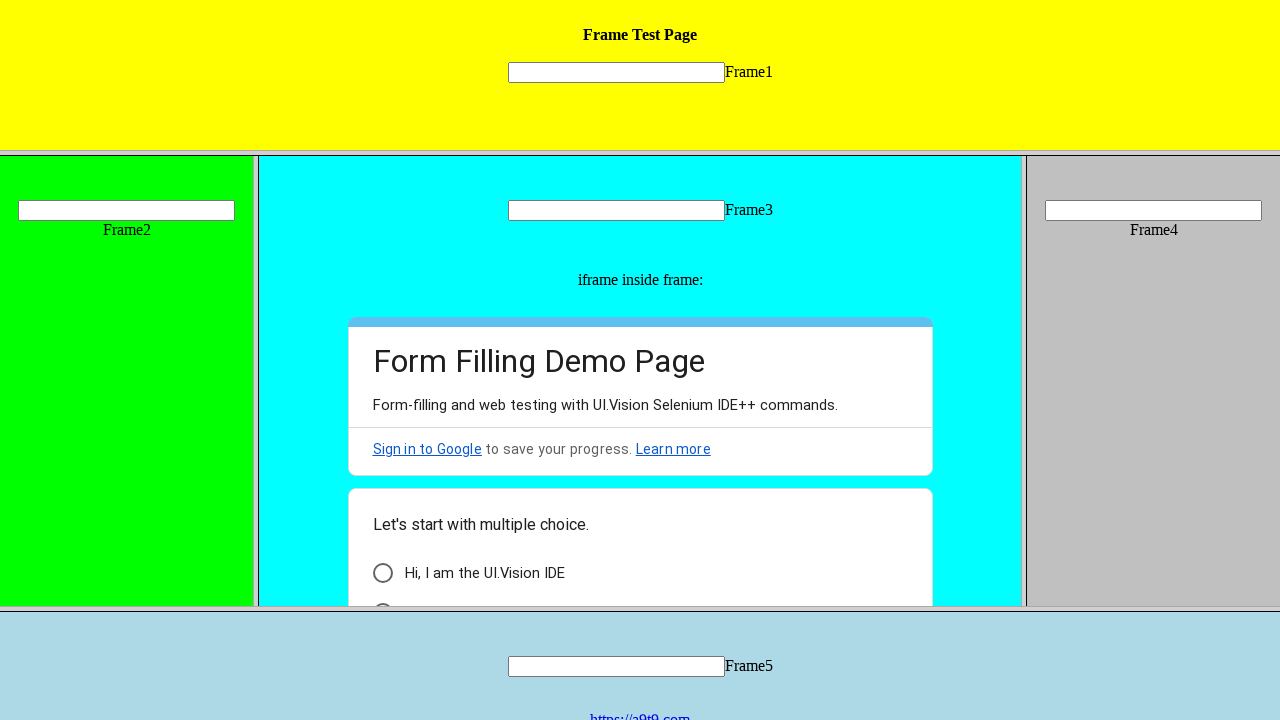

Switched to frame 1 and entered 'welcome' in mytext1 input on frame[src='frame_1.html'] >> internal:control=enter-frame >> input[name='mytext1
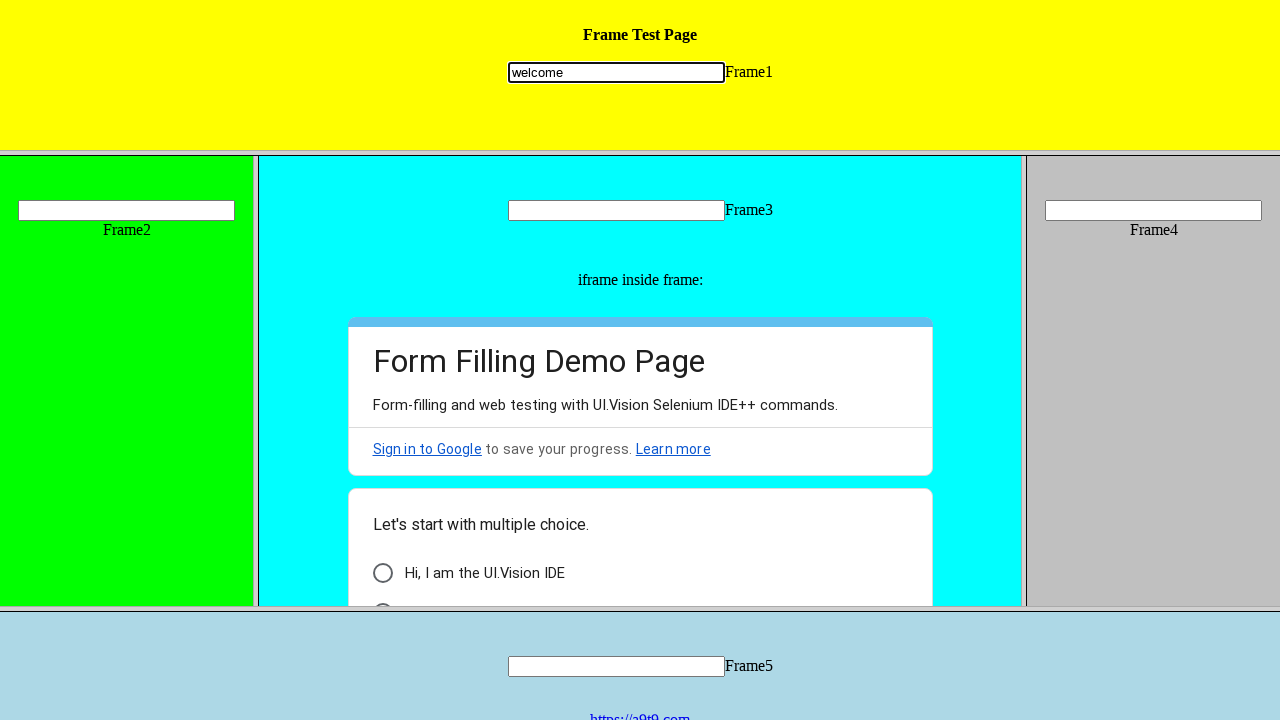

Switched to frame 2 and entered 'selenium' in mytext2 input on frame[src='frame_2.html'] >> internal:control=enter-frame >> input[name='mytext2
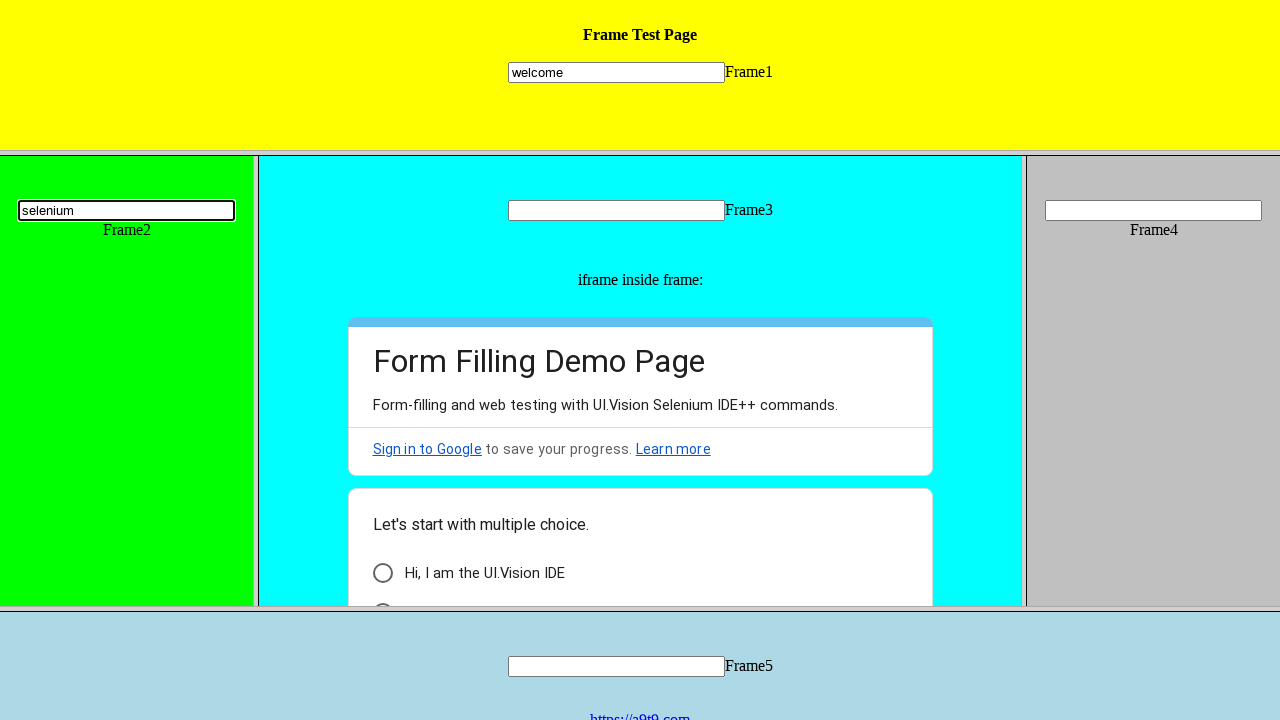

Switched to frame 3 and entered 'java' in mytext3 input on frame[src='frame_3.html'] >> internal:control=enter-frame >> input[name='mytext3
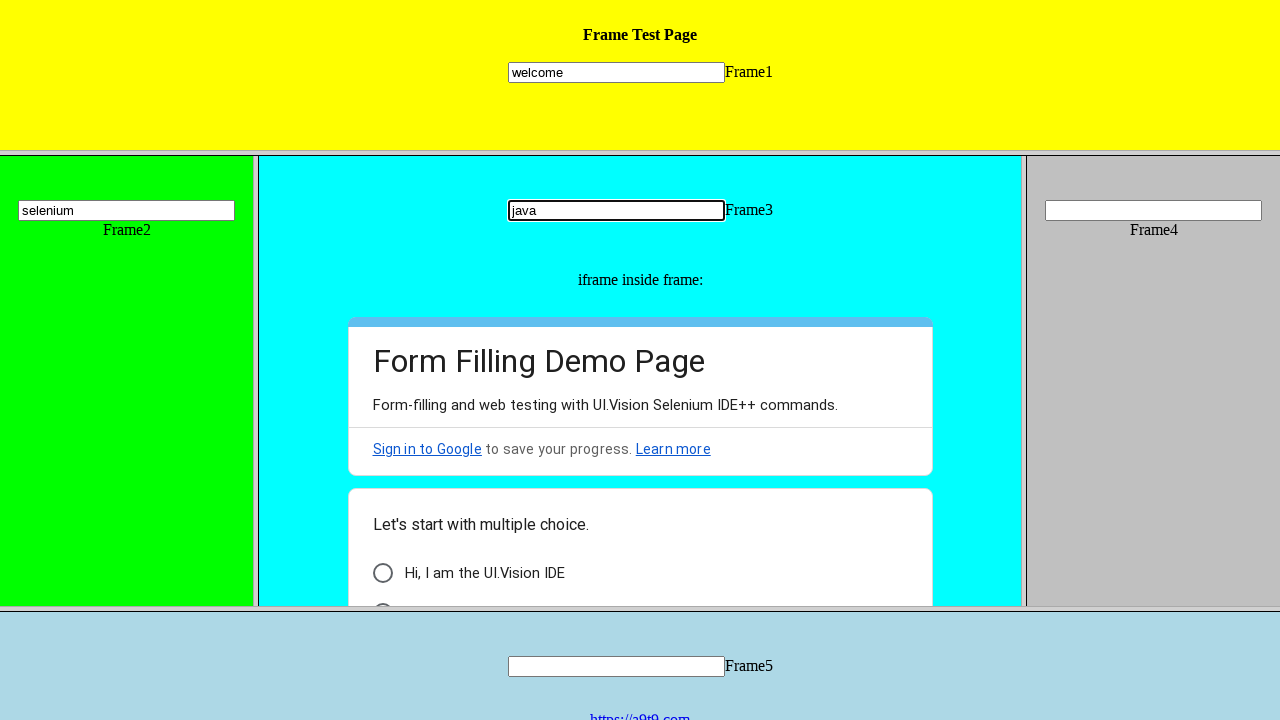

Switched to frame 4 and entered 'AutomationTesting' in mytext4 input on frame[src='frame_4.html'] >> internal:control=enter-frame >> input[name='mytext4
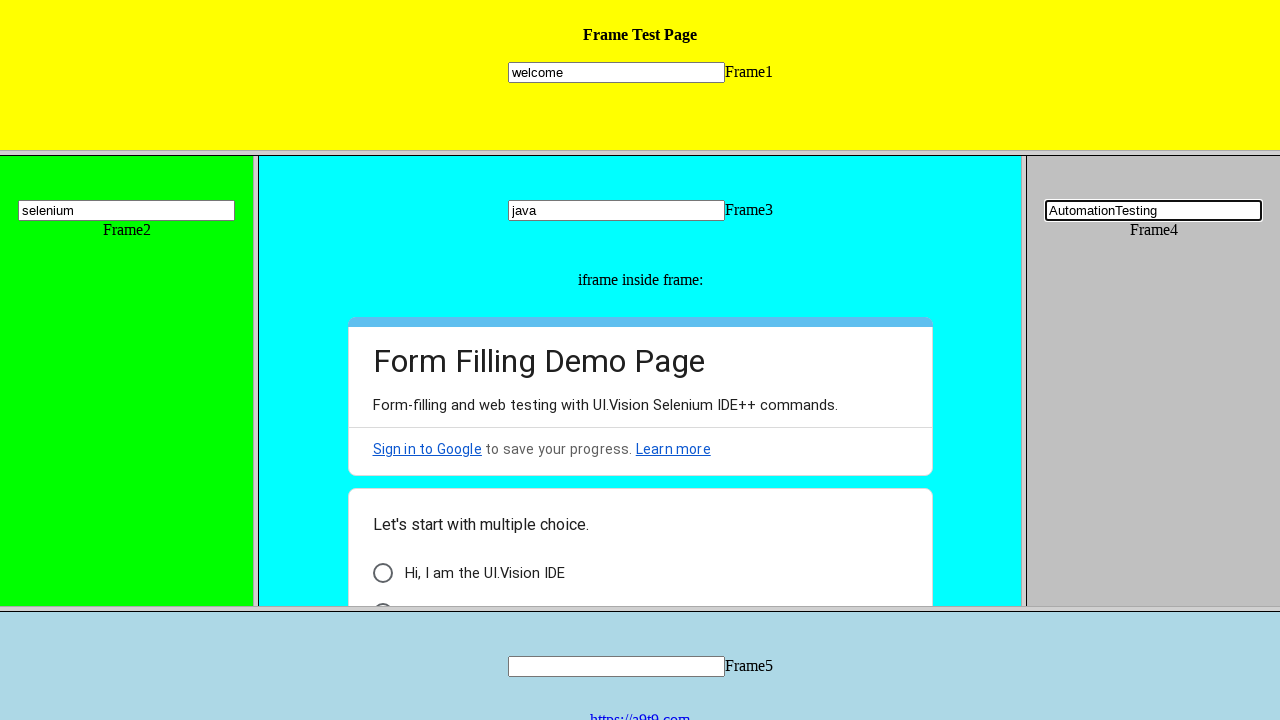

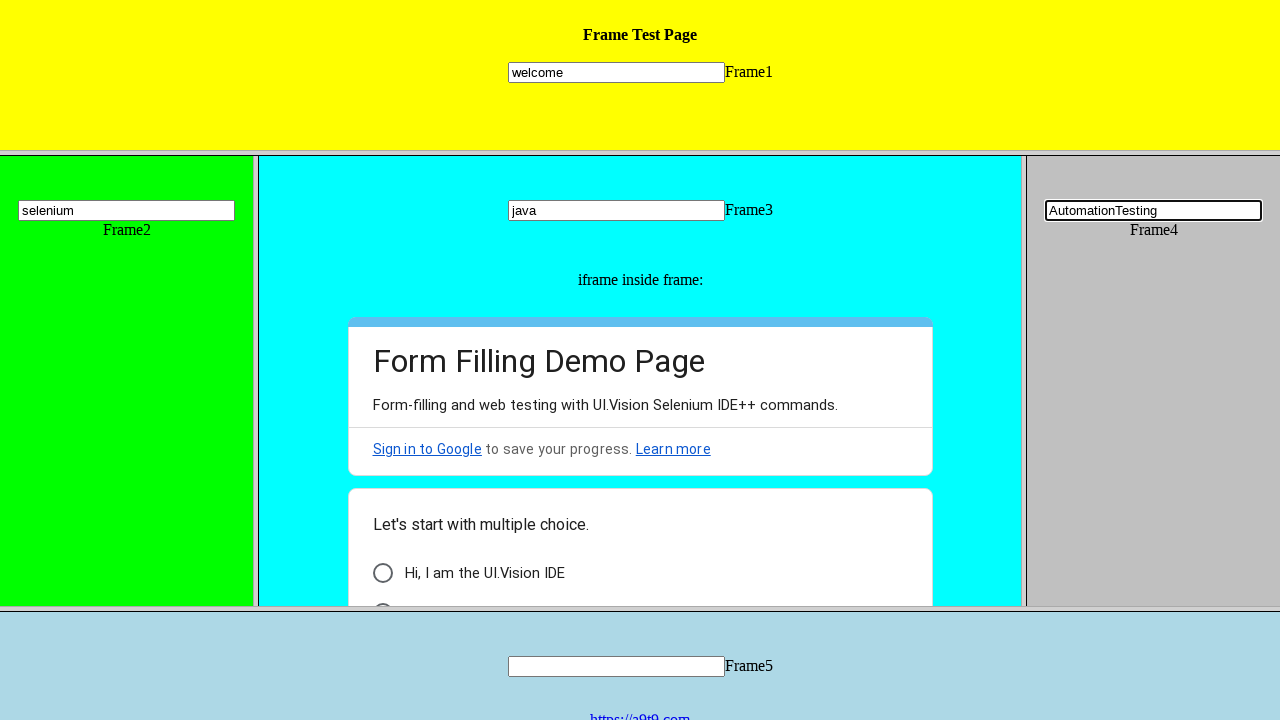